Tests form email validation by filling first name, last name, and an invalid email format, then submitting to verify email validation error appears.

Starting URL: https://demoqa.com/automation-practice-form

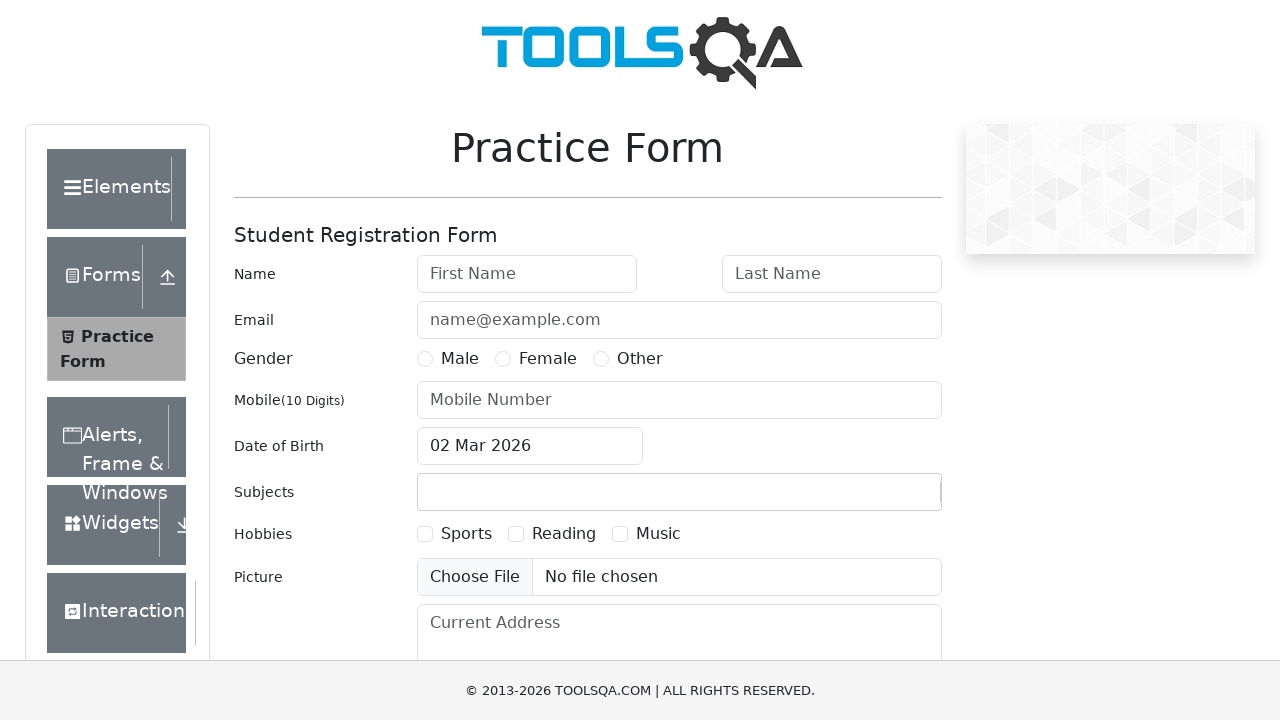

Filled first name field with 'Prabhash' on #firstName
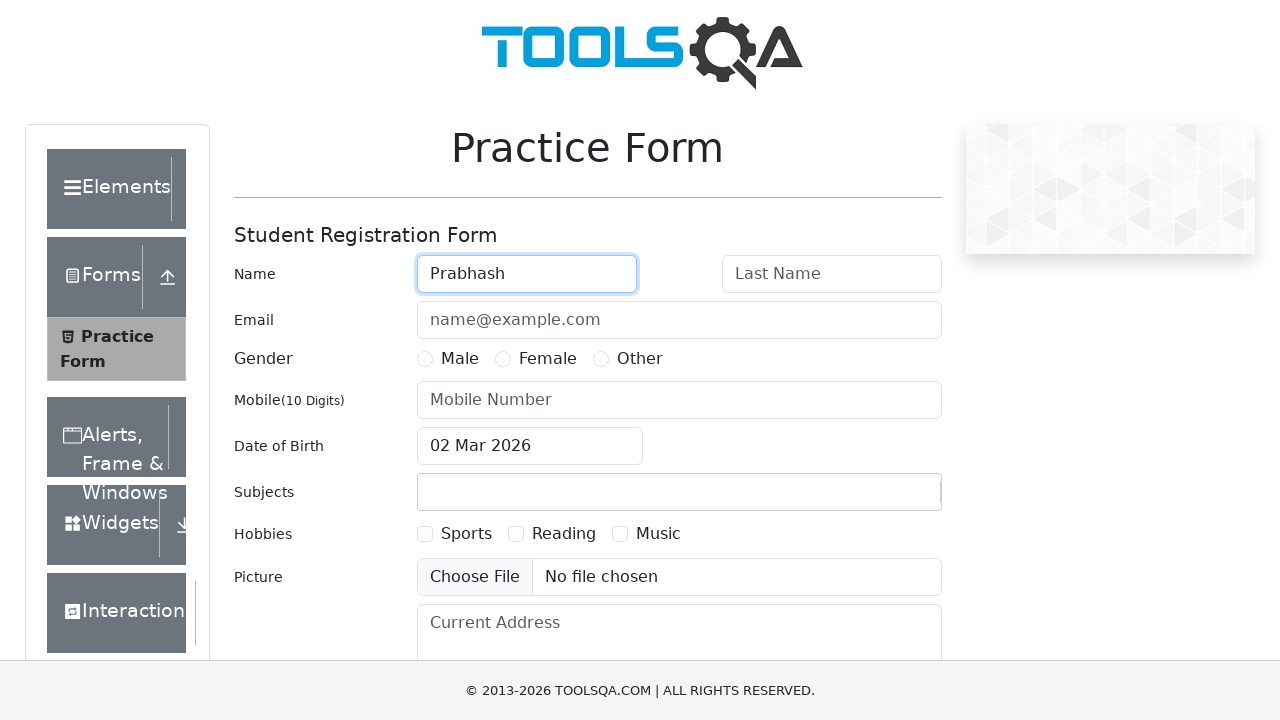

Filled last name field with 'Wijerathna' on #lastName
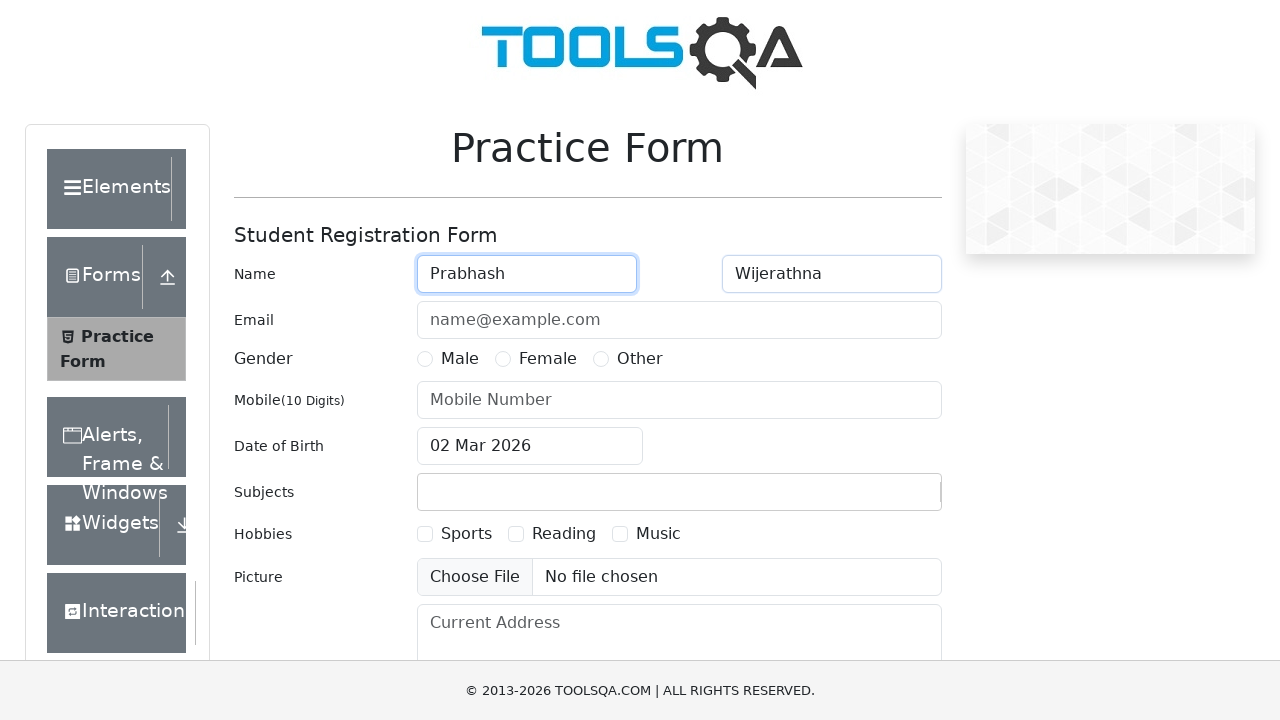

Filled email field with invalid format 'prabhash.2001@com' on #userEmail
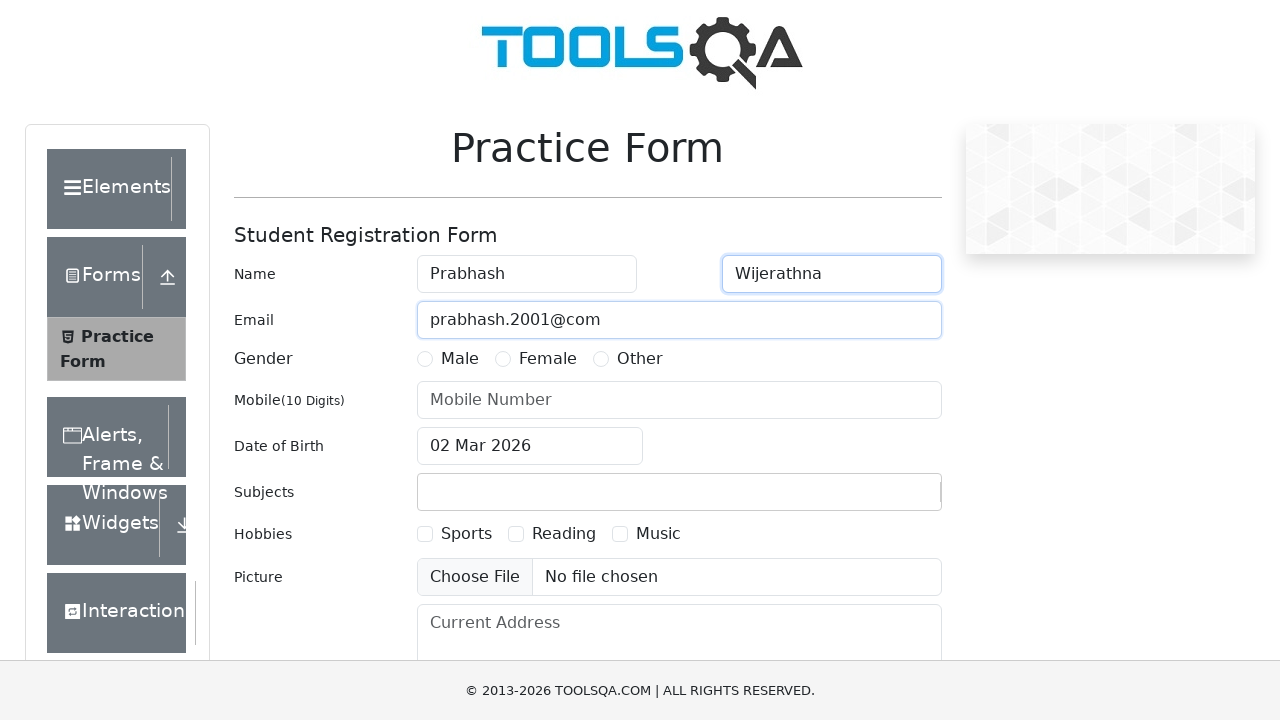

Clicked submit button to attempt form submission at (885, 499) on #submit
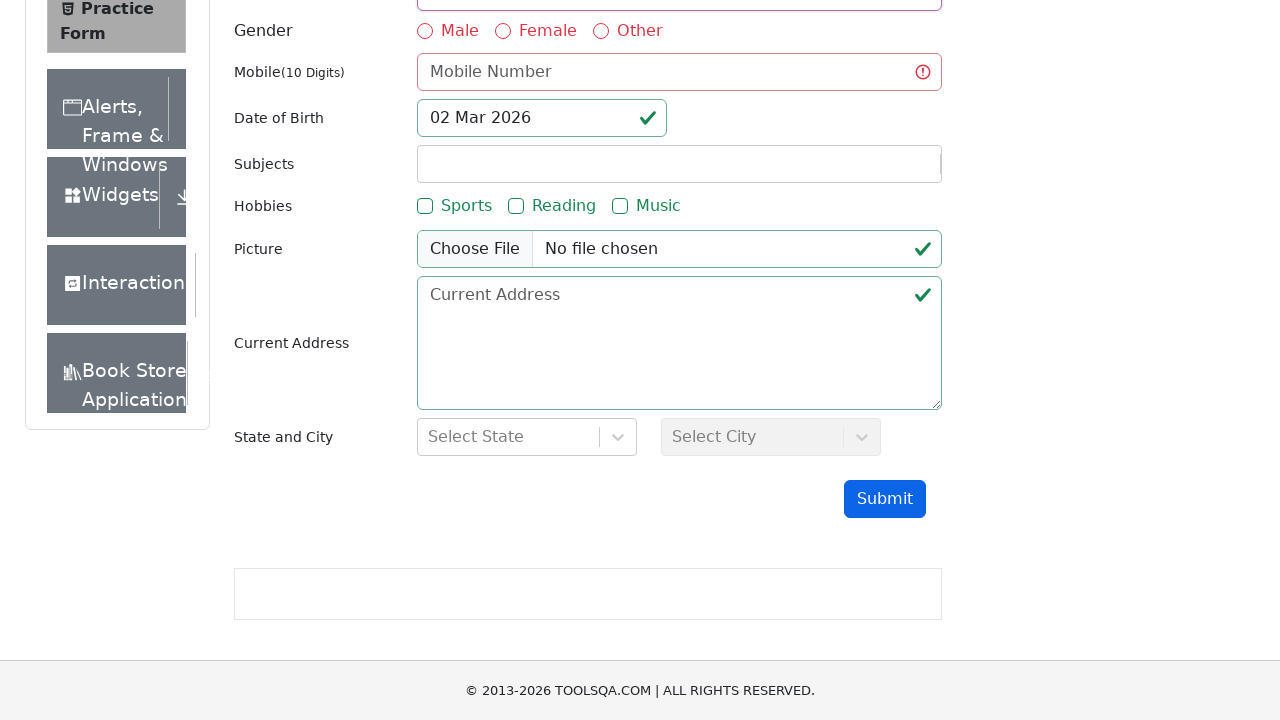

Email validation error appeared - invalid email format detected
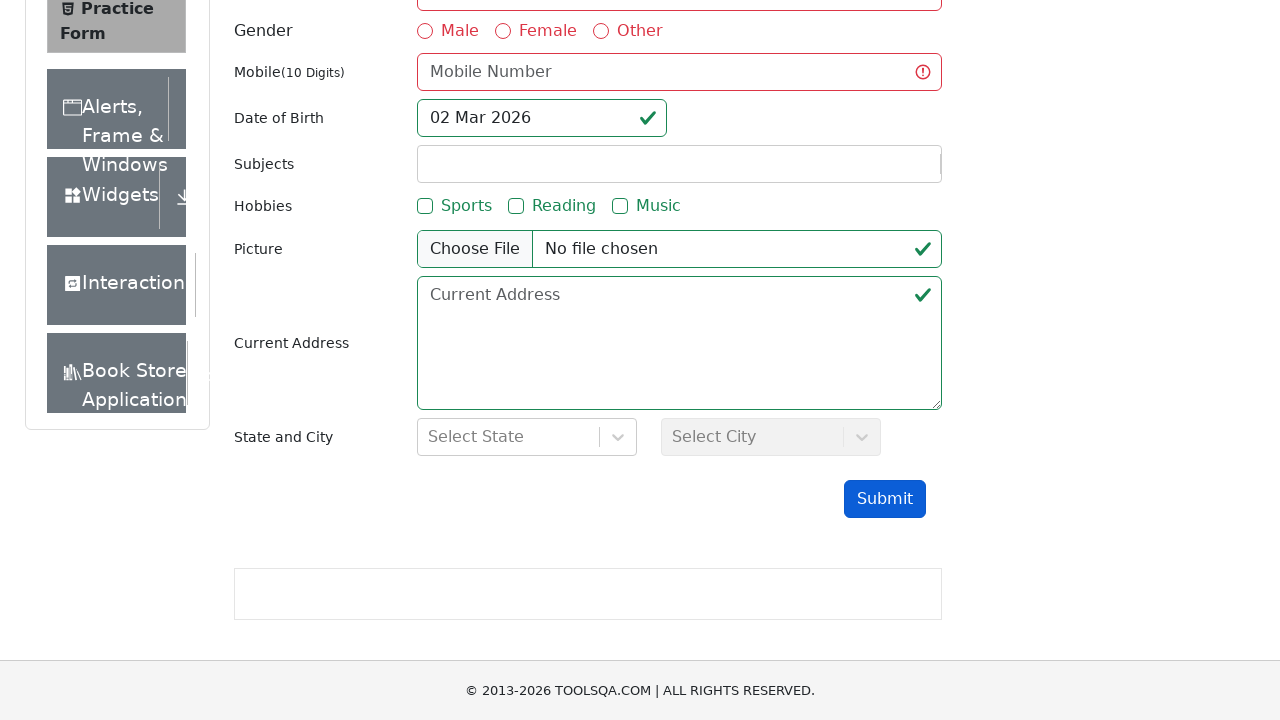

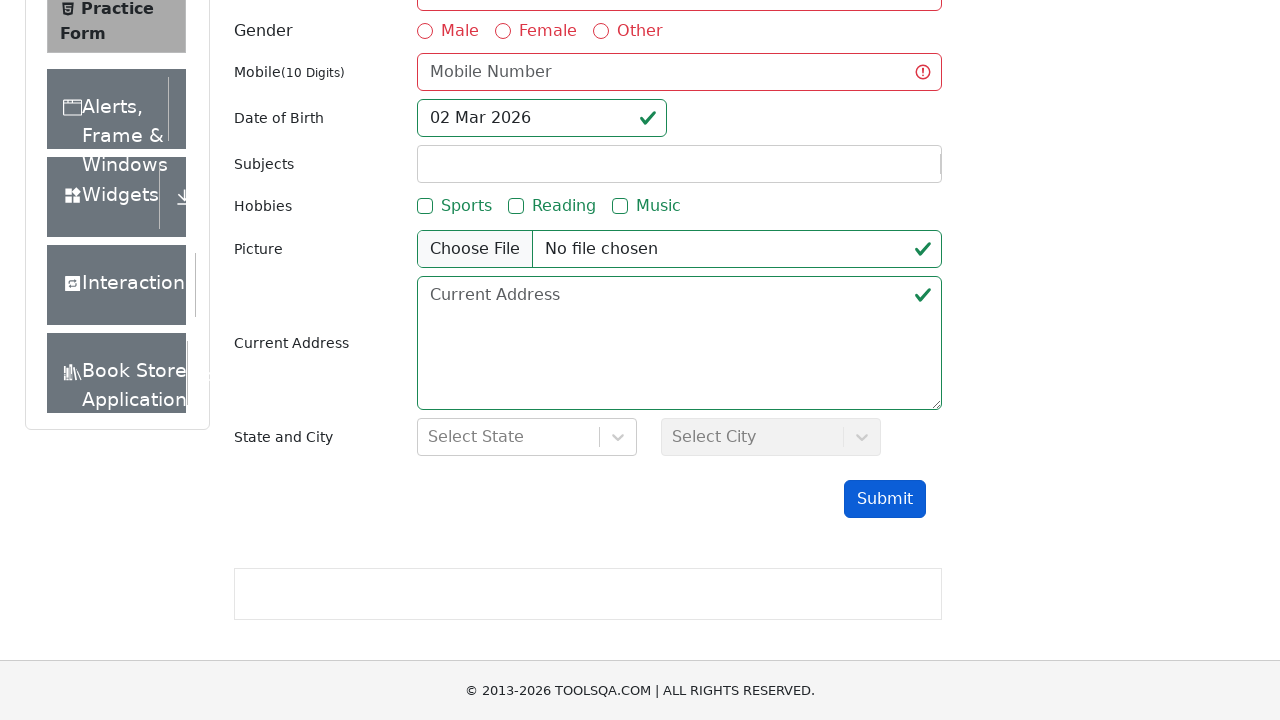